Tests that clicking filter links highlights the currently applied filter

Starting URL: https://demo.playwright.dev/todomvc

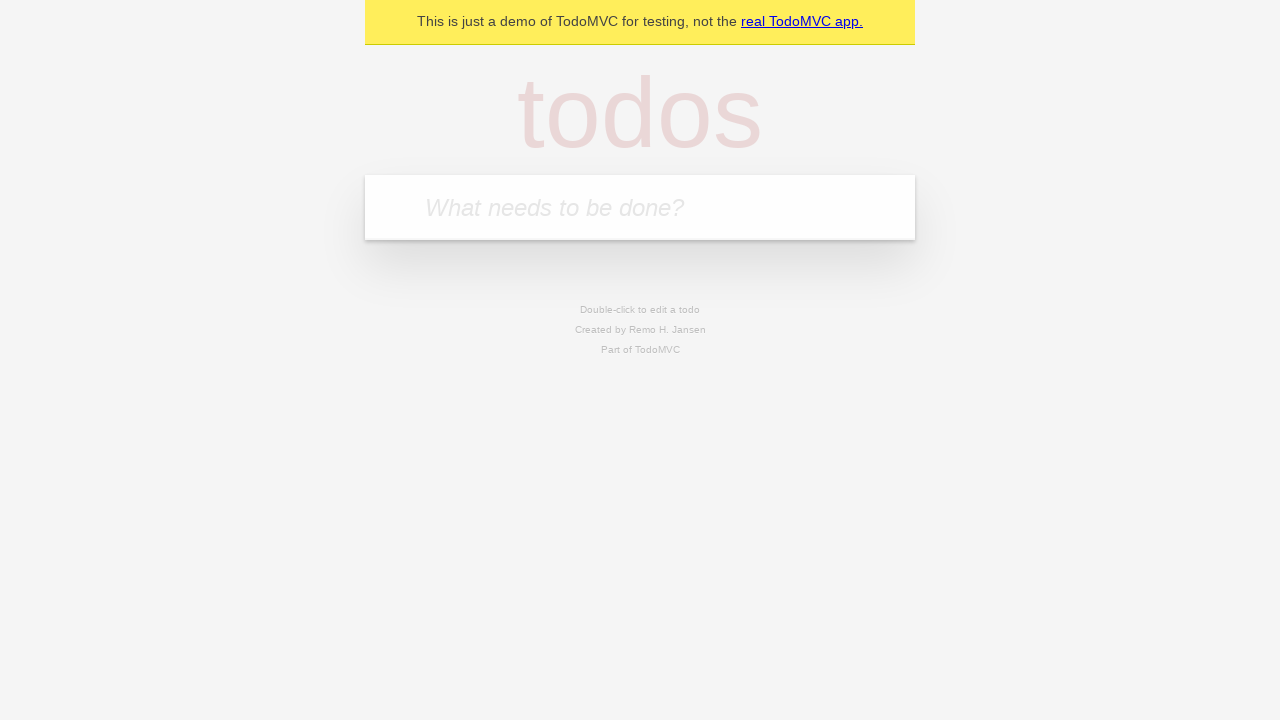

Filled todo input with 'buy some cheese' on internal:attr=[placeholder="What needs to be done?"i]
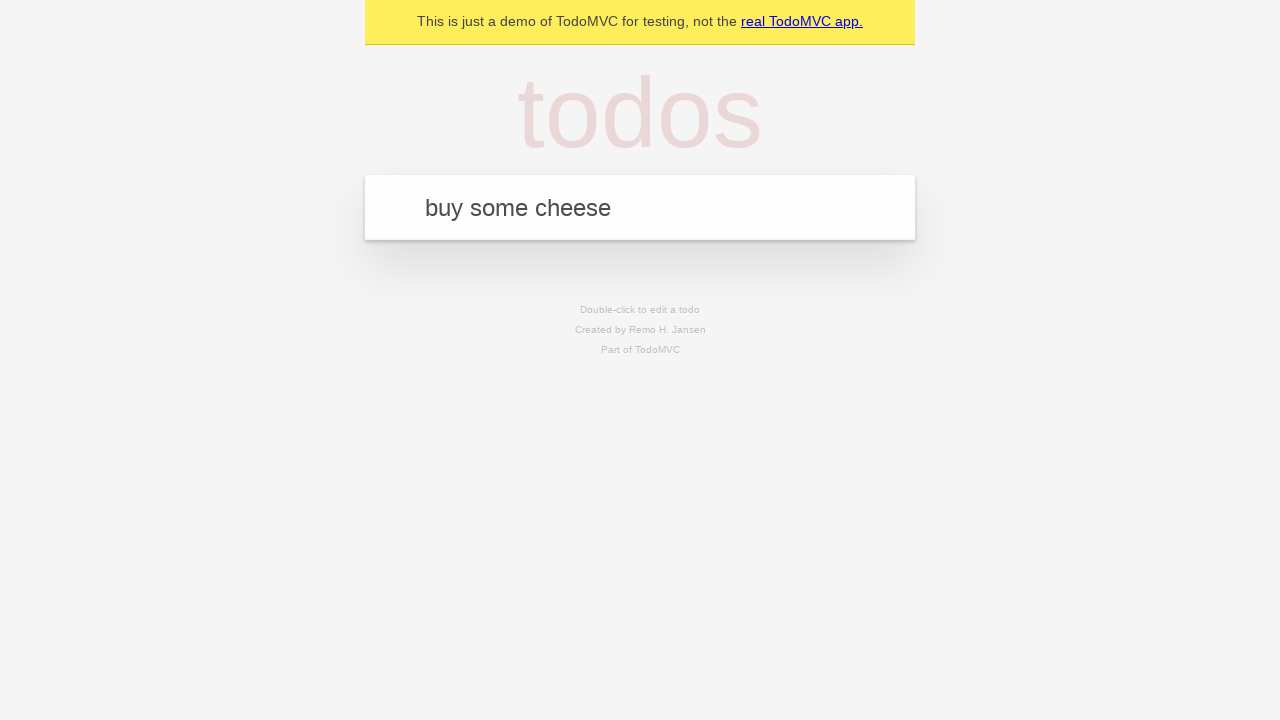

Pressed Enter to add first todo on internal:attr=[placeholder="What needs to be done?"i]
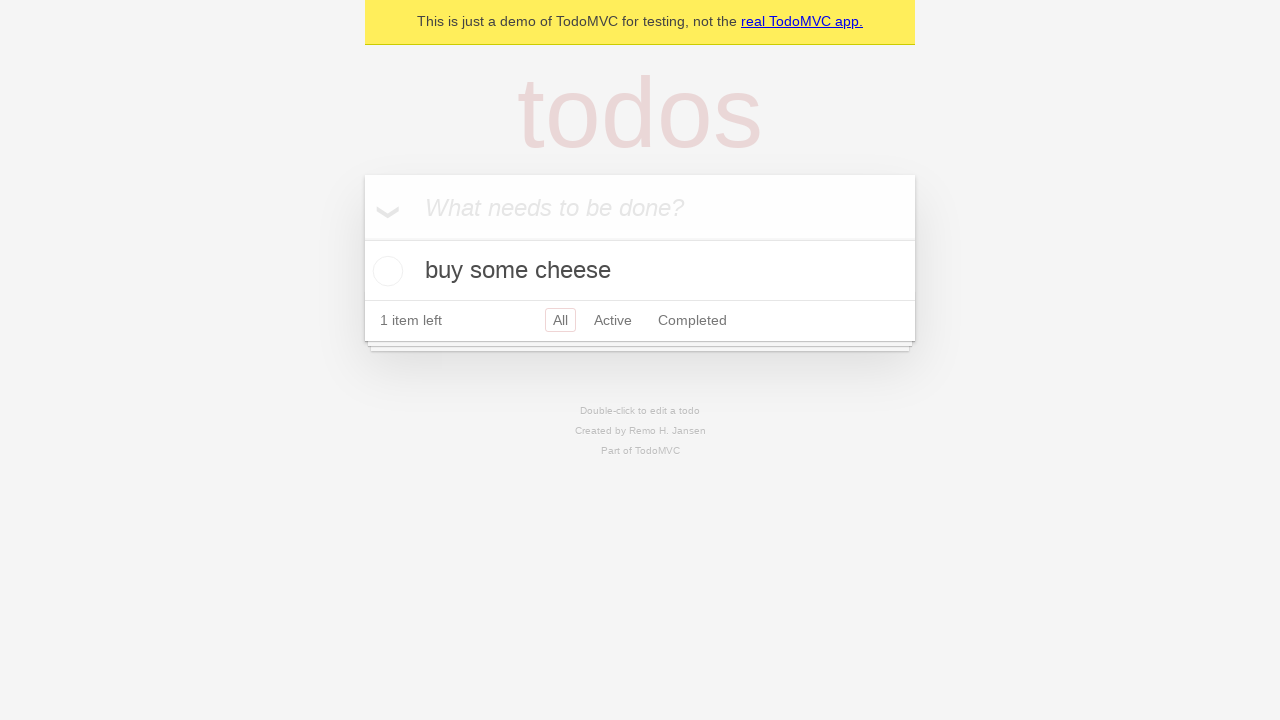

Filled todo input with 'feed the cat' on internal:attr=[placeholder="What needs to be done?"i]
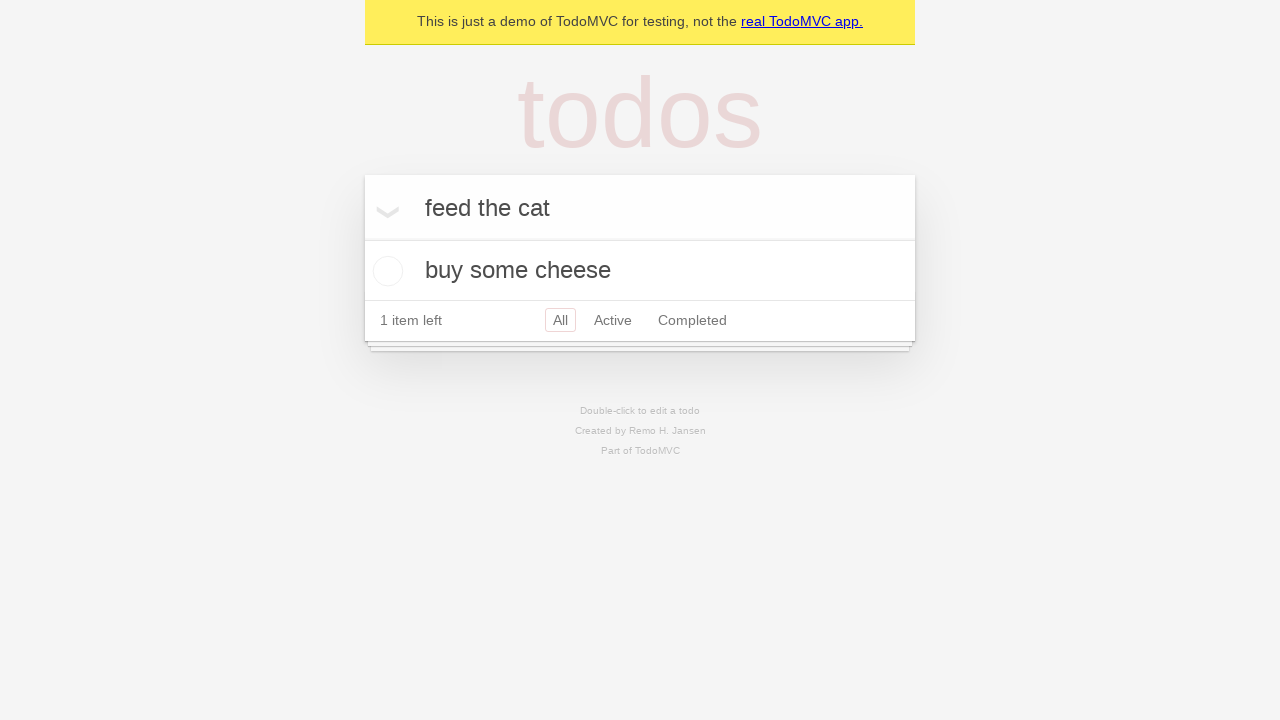

Pressed Enter to add second todo on internal:attr=[placeholder="What needs to be done?"i]
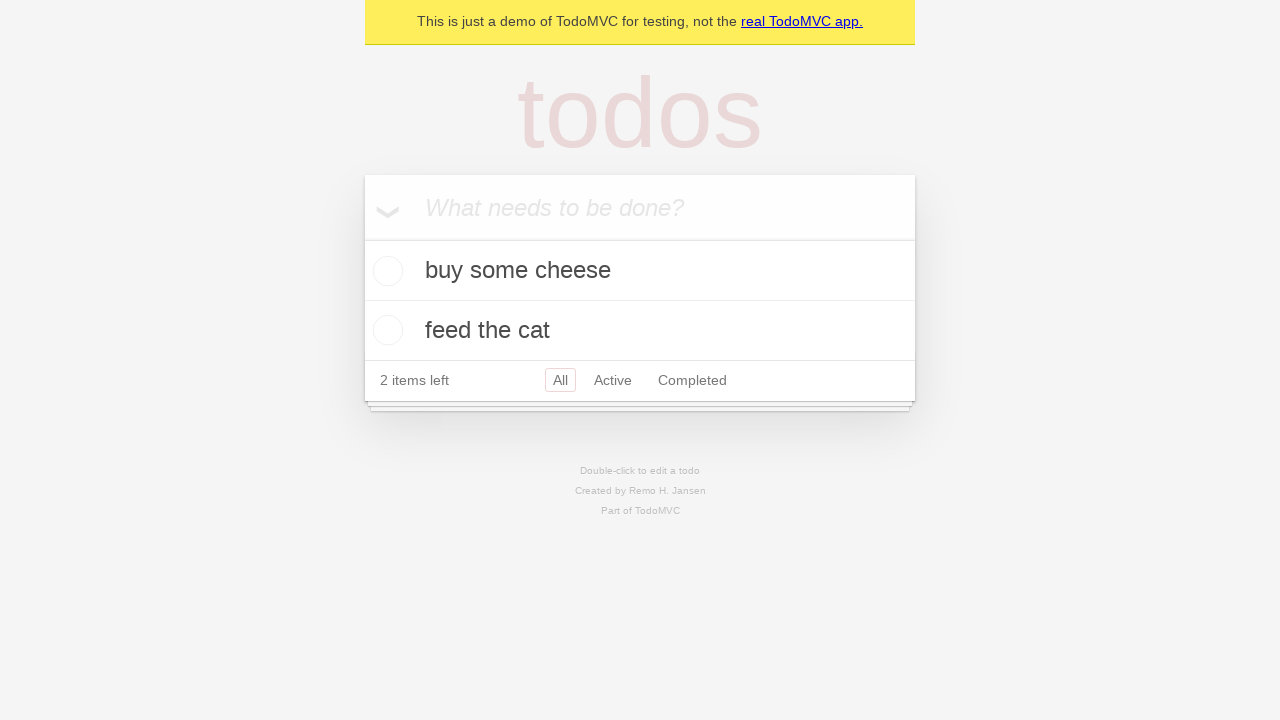

Filled todo input with 'book a doctors appointment' on internal:attr=[placeholder="What needs to be done?"i]
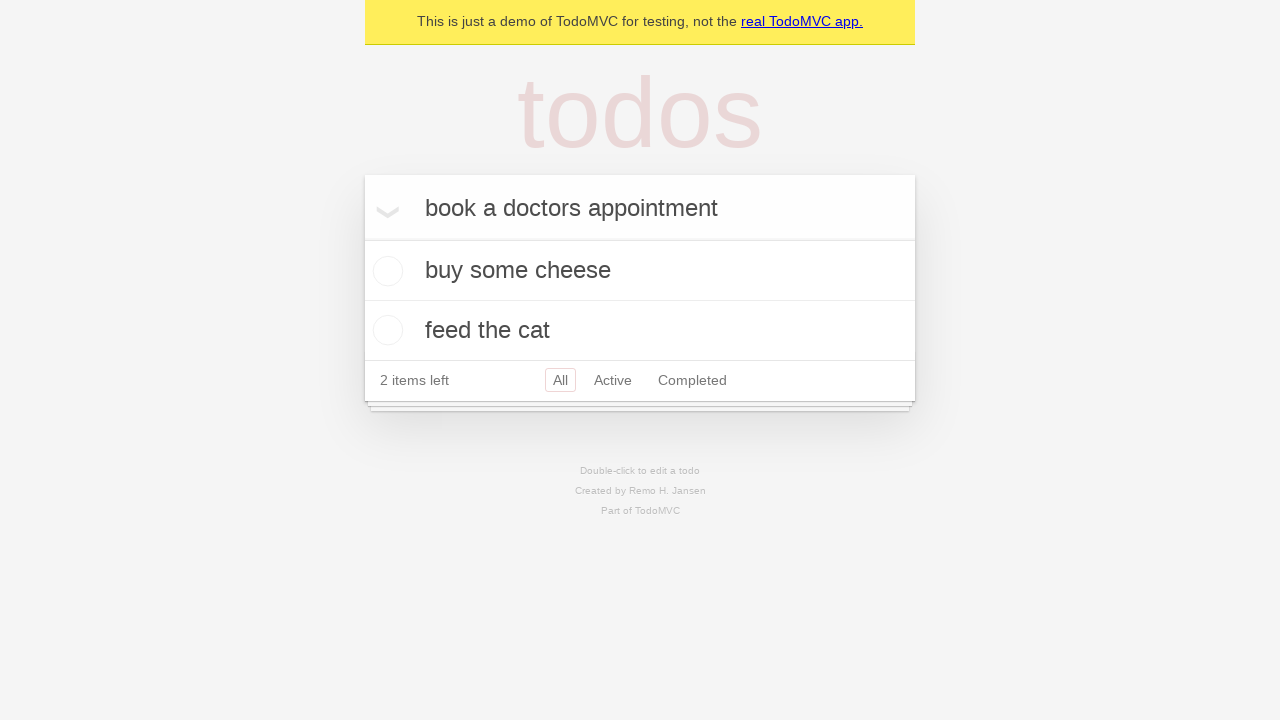

Pressed Enter to add third todo on internal:attr=[placeholder="What needs to be done?"i]
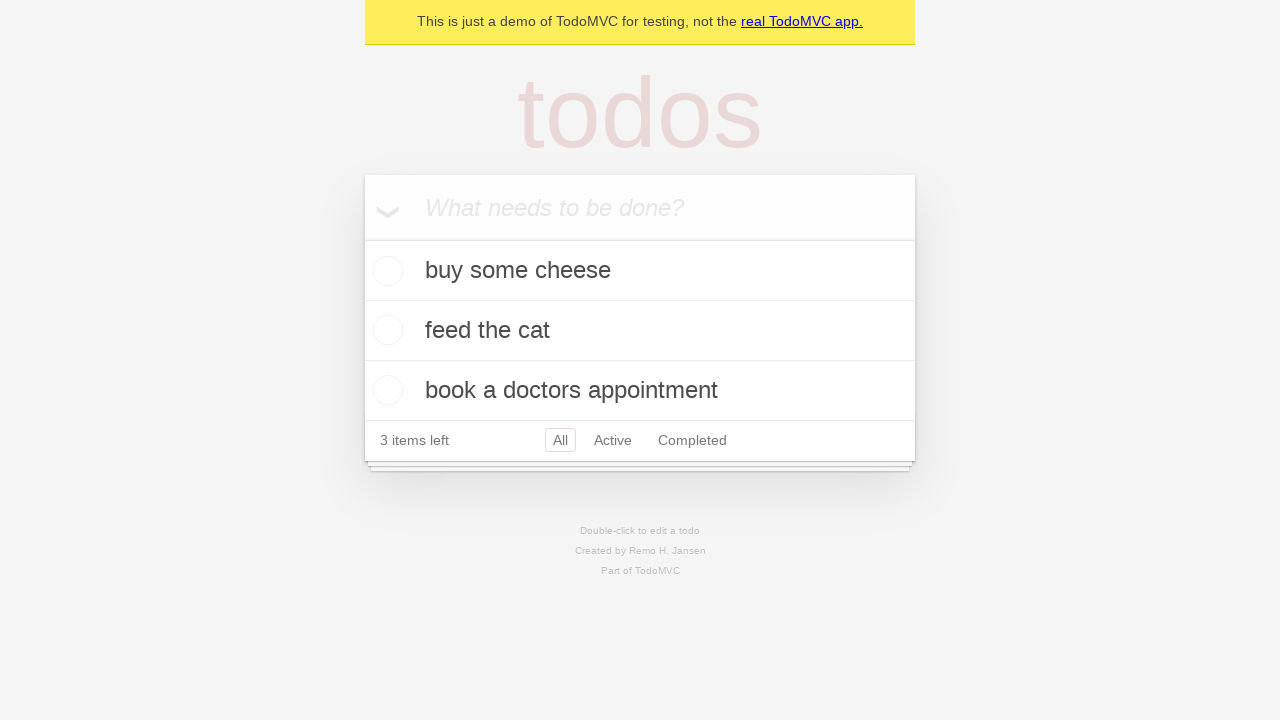

Clicked Active filter link at (613, 440) on internal:role=link[name="Active"i]
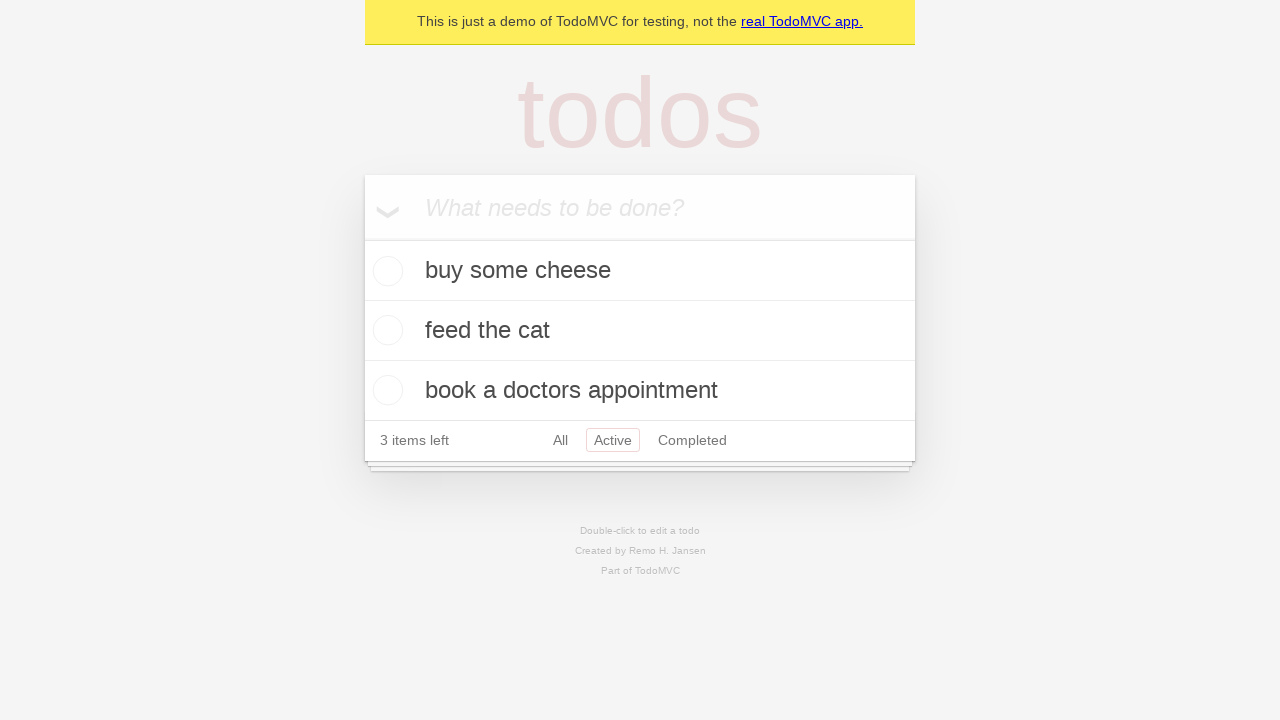

Clicked Completed filter link to highlight currently applied filter at (692, 440) on internal:role=link[name="Completed"i]
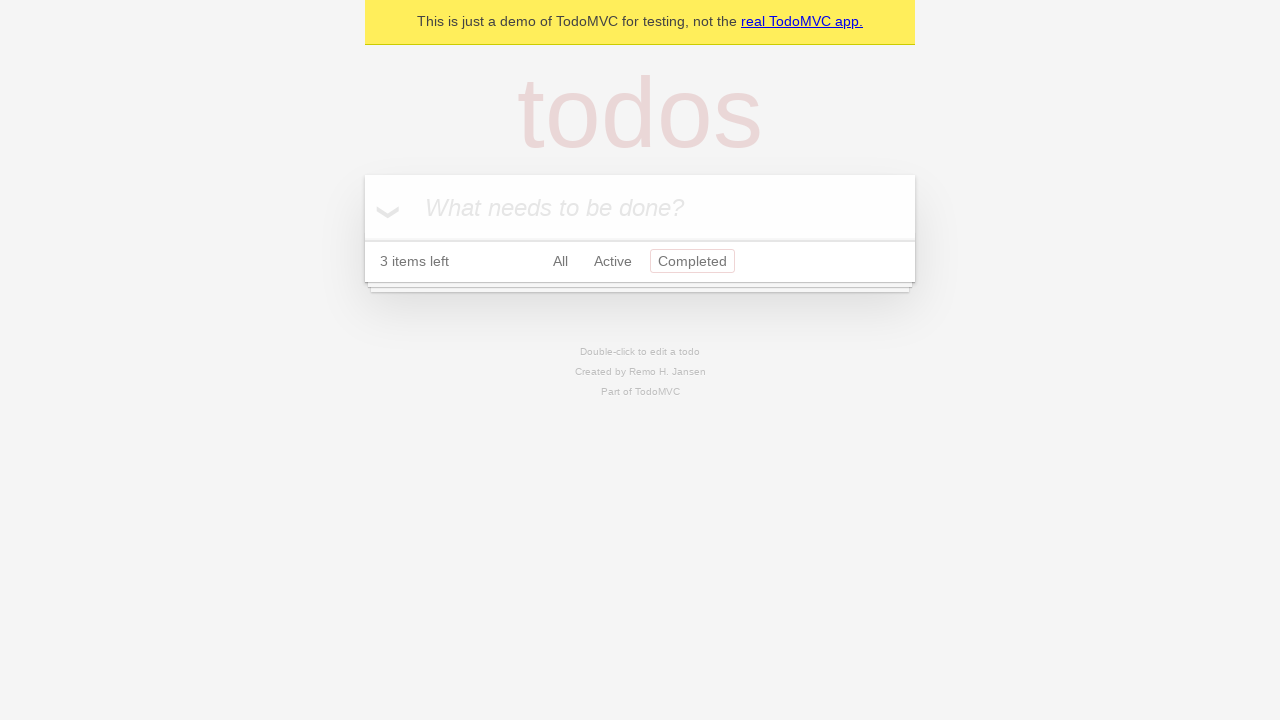

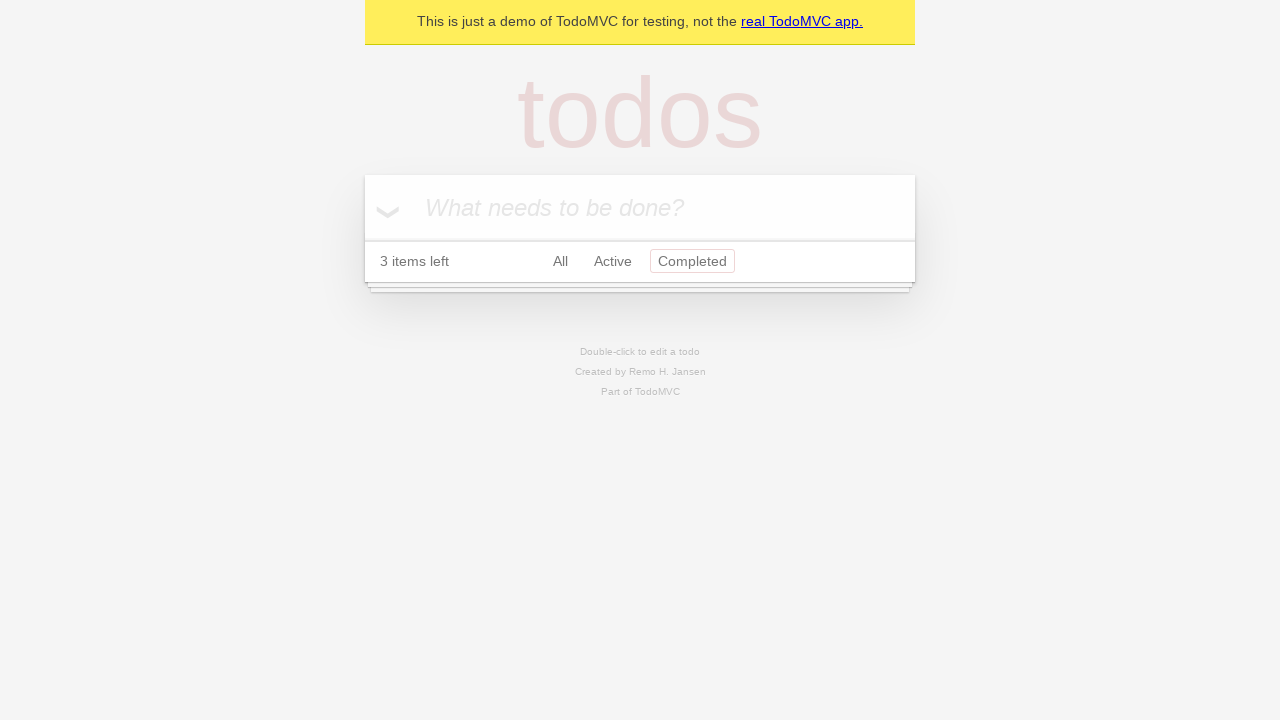